Tests form interaction by selecting a year from a birthday dropdown/select element on a form page

Starting URL: https://kodilla.com/pl/test/form

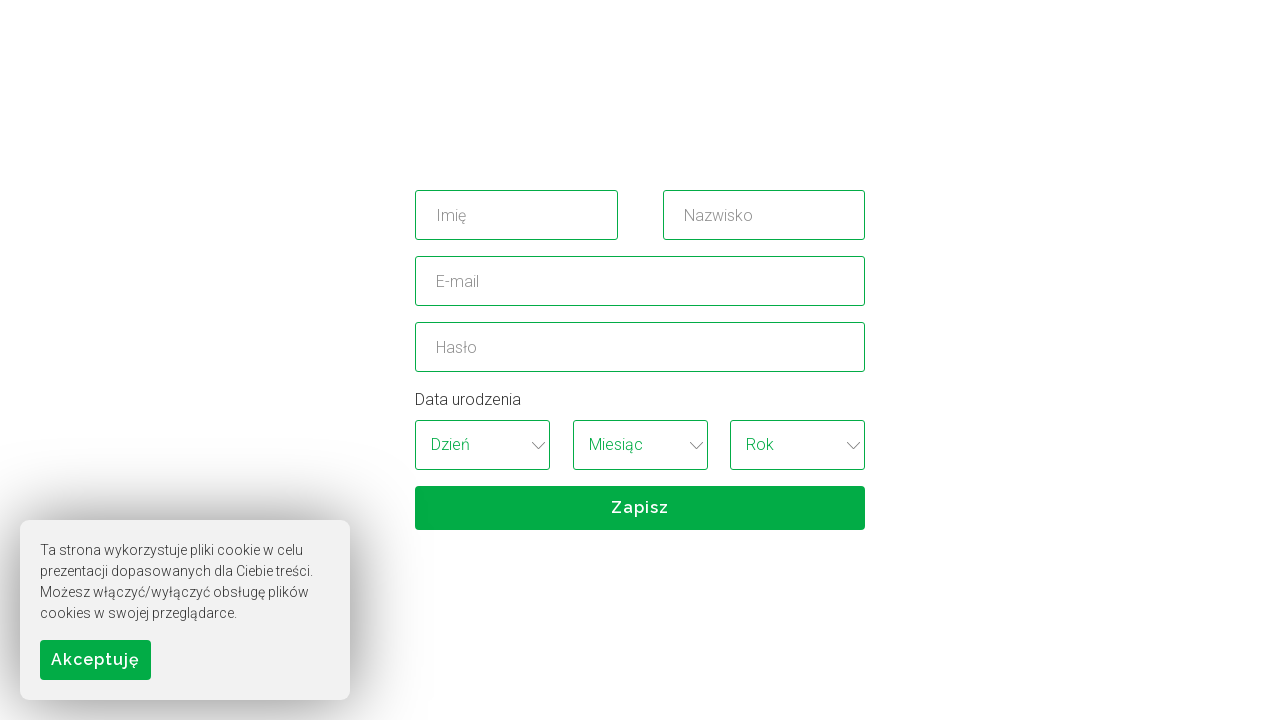

Navigated to form testing page
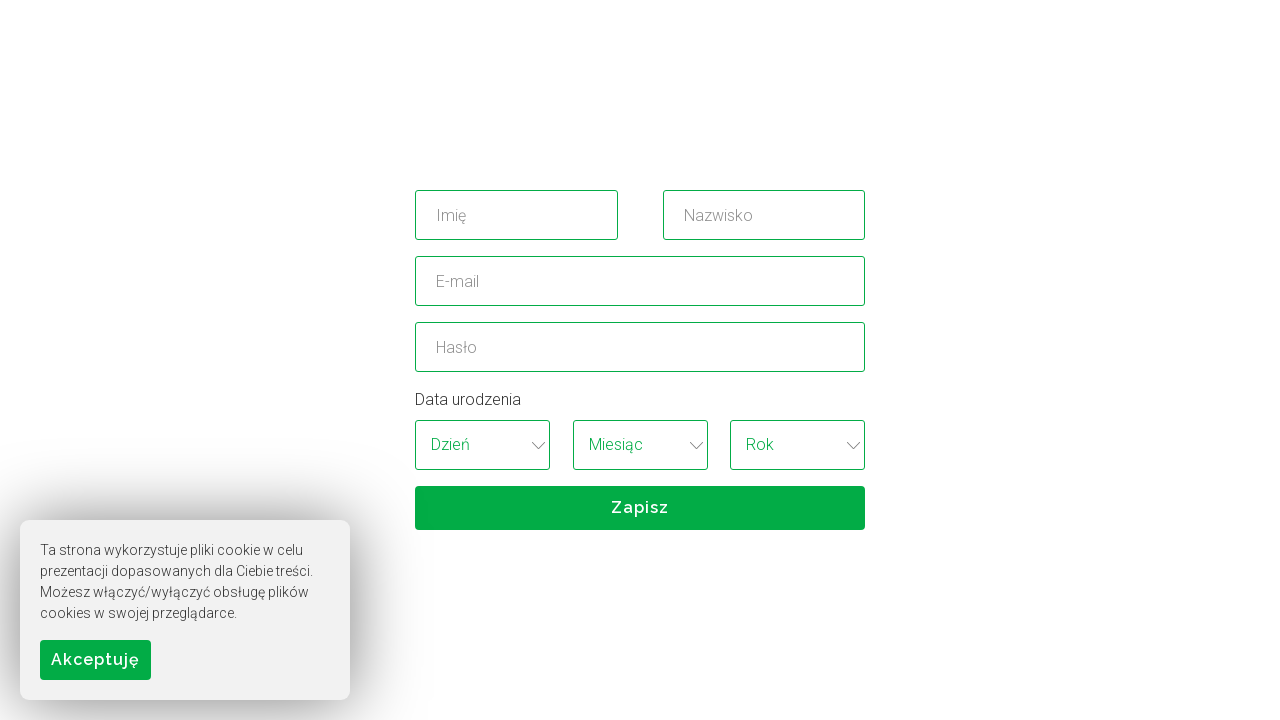

Selected year from birthday dropdown (5th option) on #birthday_wrapper select:nth-of-type(3)
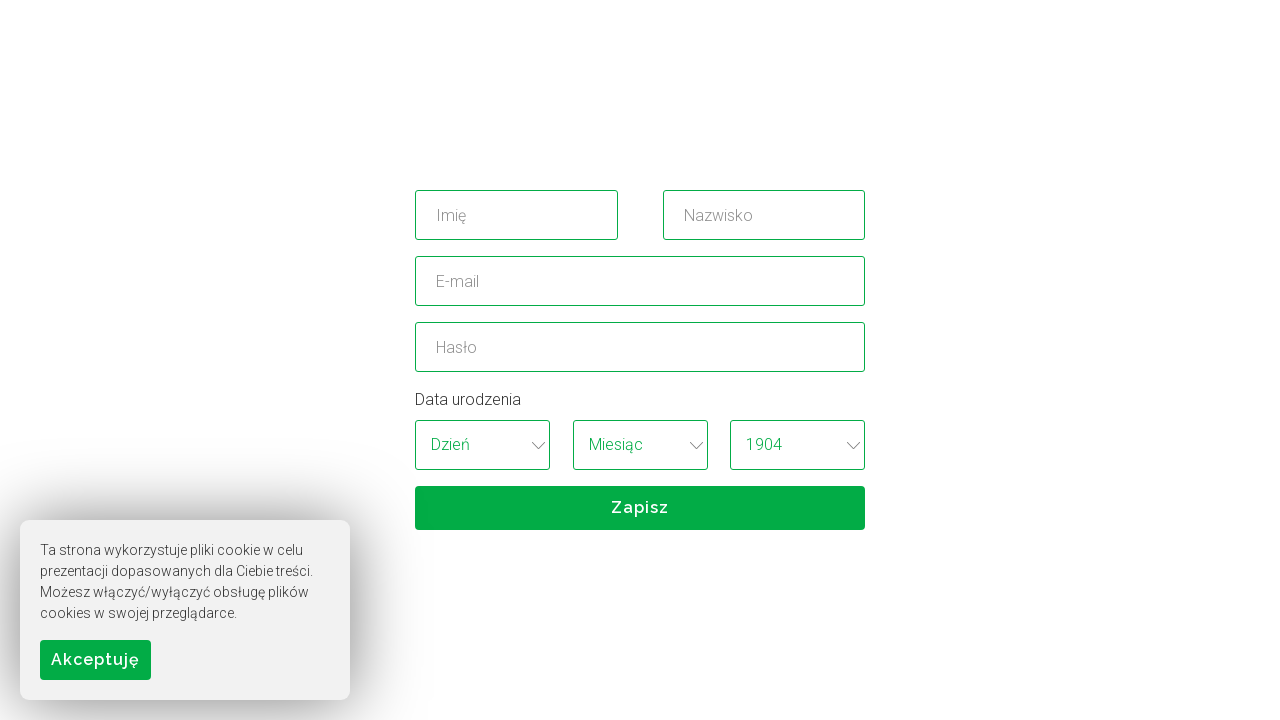

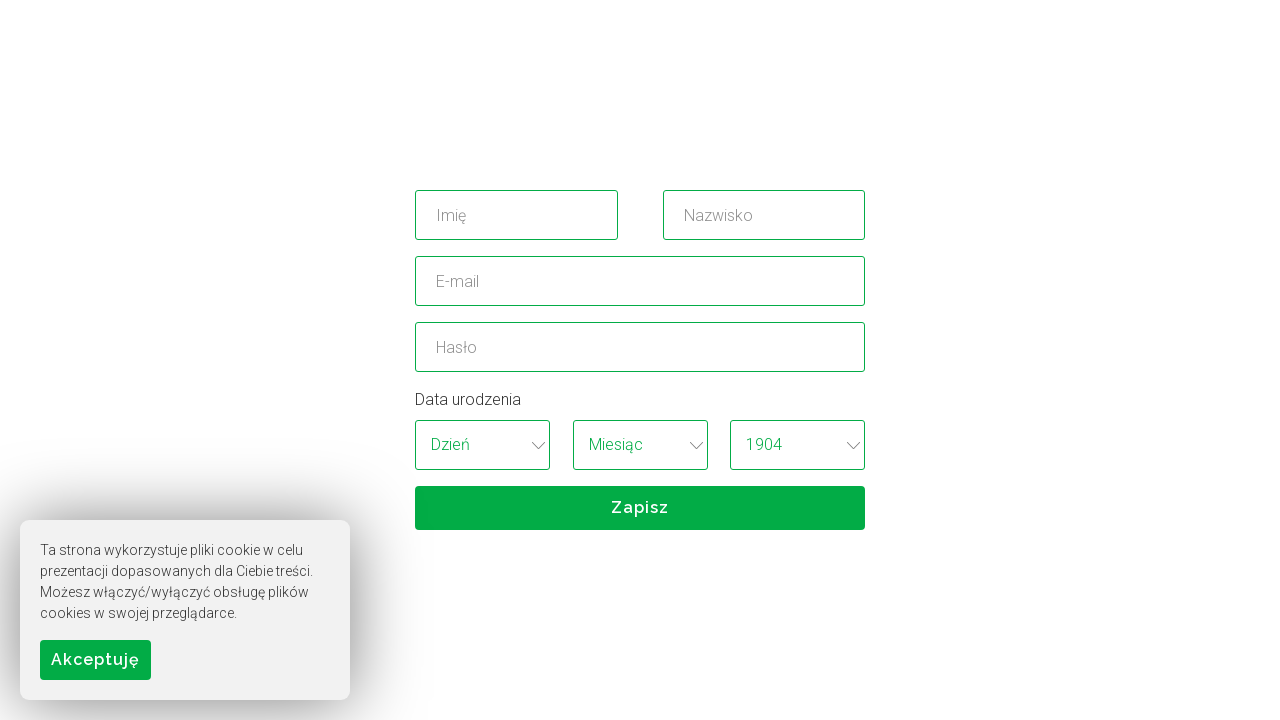